Tests JavaScript alert handling by triggering three different types of alerts (simple alert, confirm dialog, and prompt dialog) and interacting with each appropriately - accepting, dismissing, and entering text.

Starting URL: https://the-internet.herokuapp.com/javascript_alerts

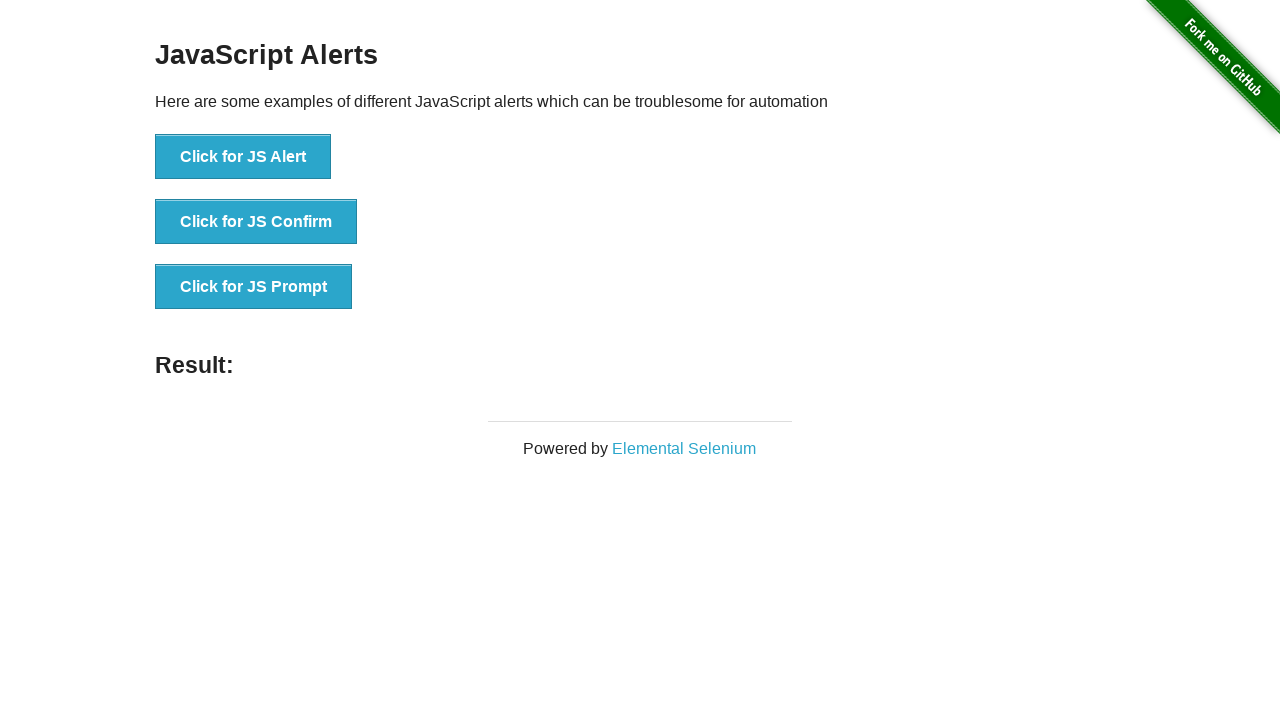

Clicked JS Alert button to trigger simple alert at (243, 157) on xpath=//button[@onclick='jsAlert()']
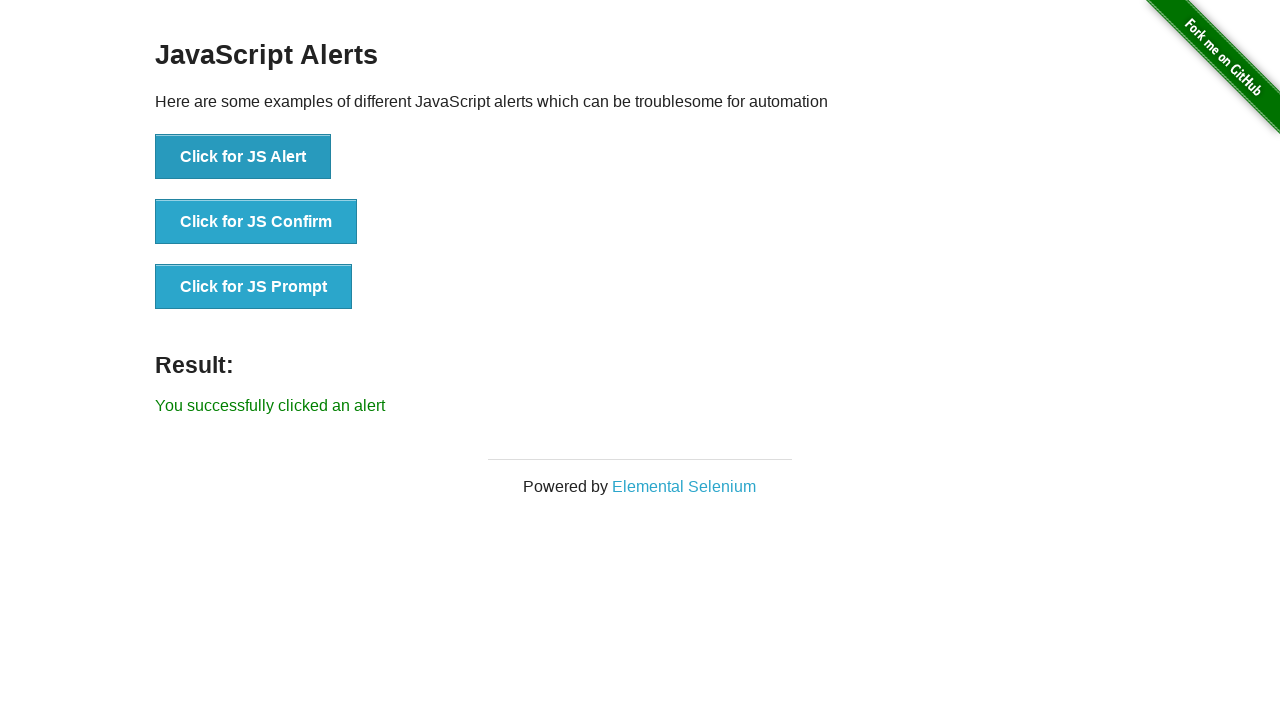

Set up dialog handler to accept the alert
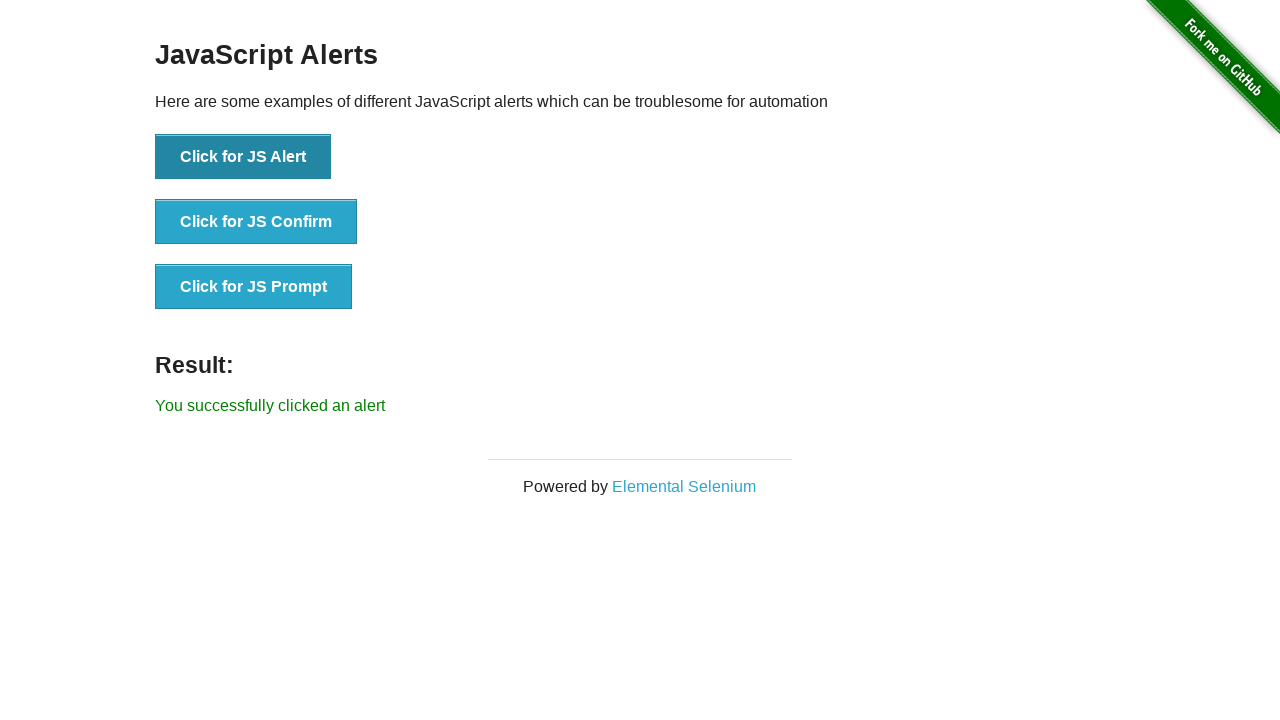

Waited for alert to be handled
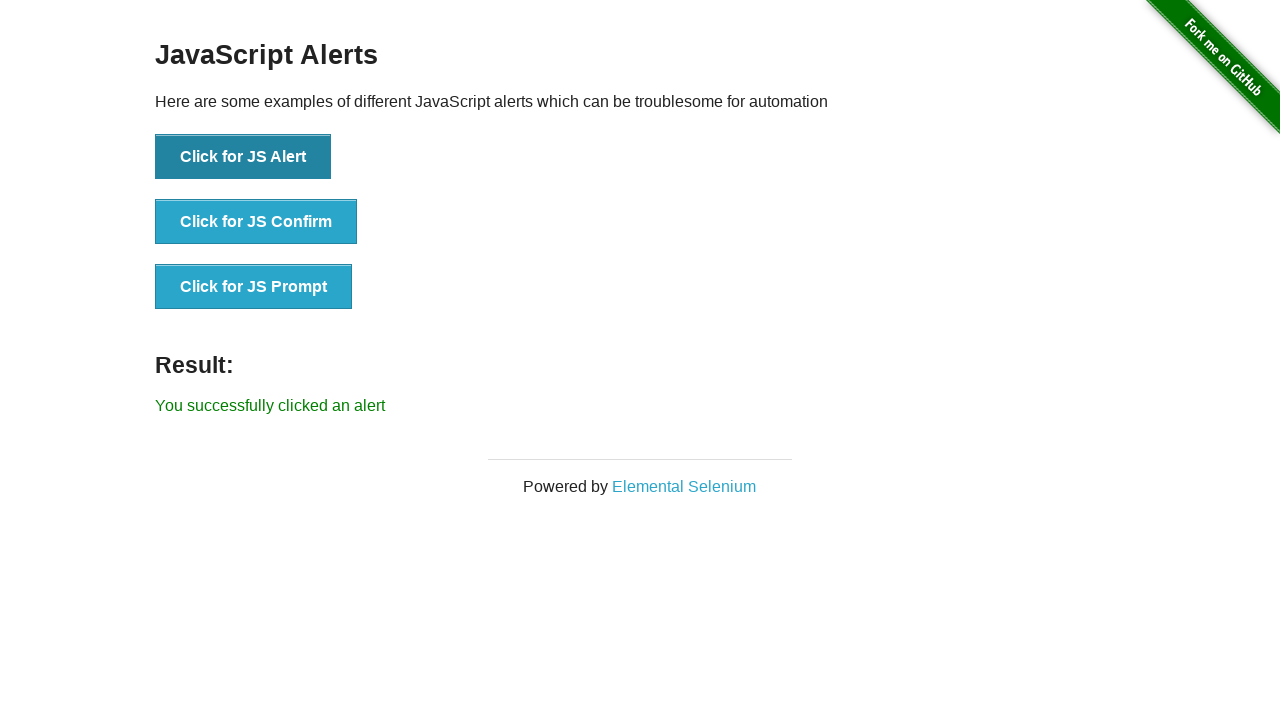

Set up dialog handler to dismiss the confirm dialog
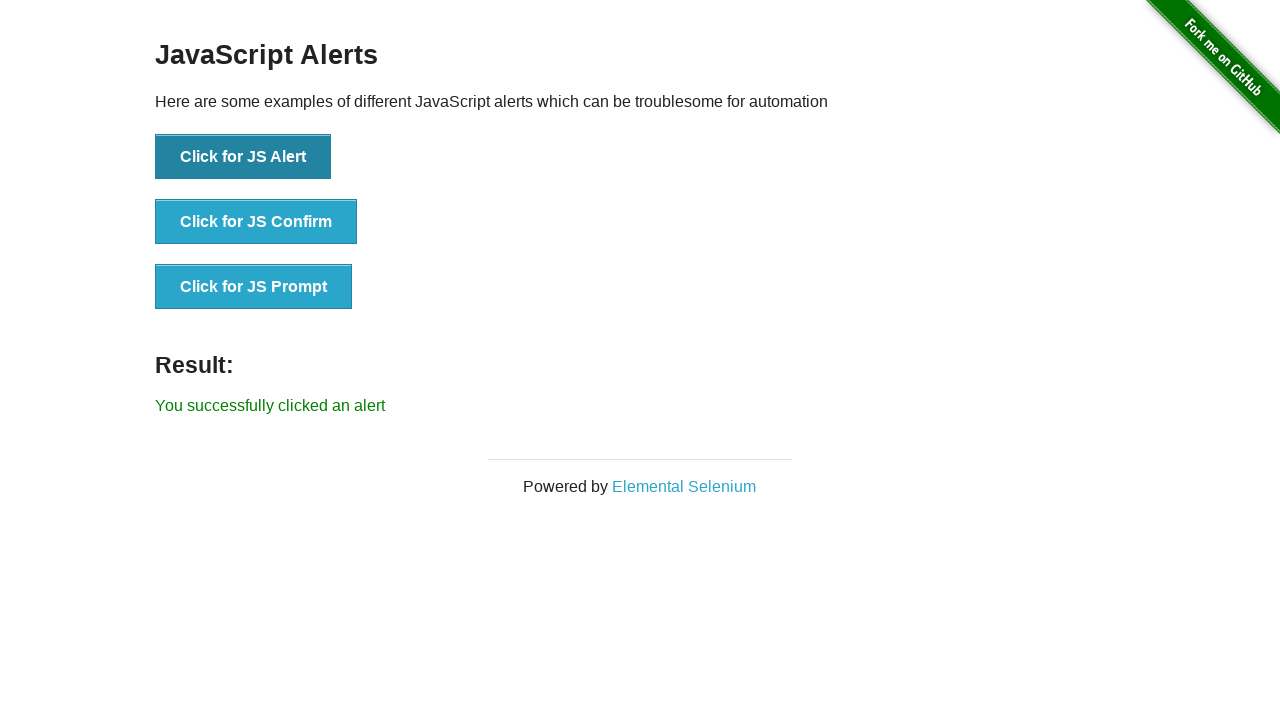

Clicked JS Confirm button to trigger confirm dialog at (256, 222) on xpath=//button[@onclick='jsConfirm()']
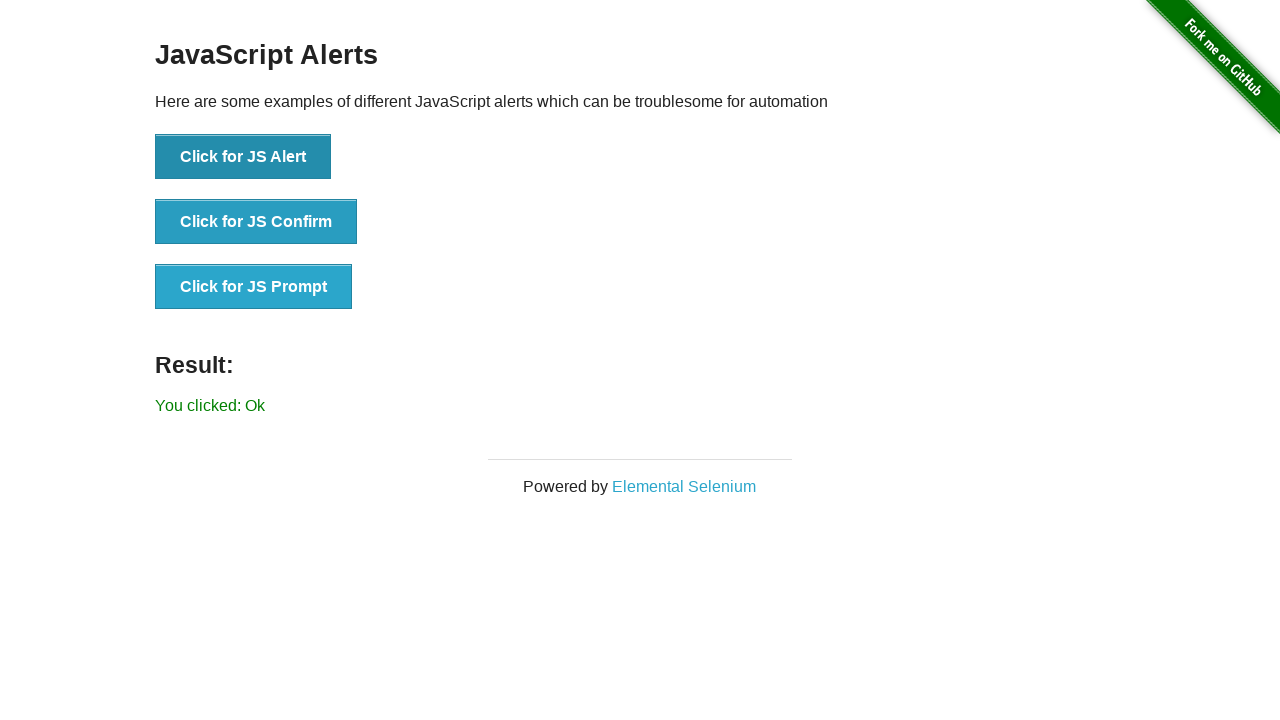

Waited for confirm dialog to be dismissed
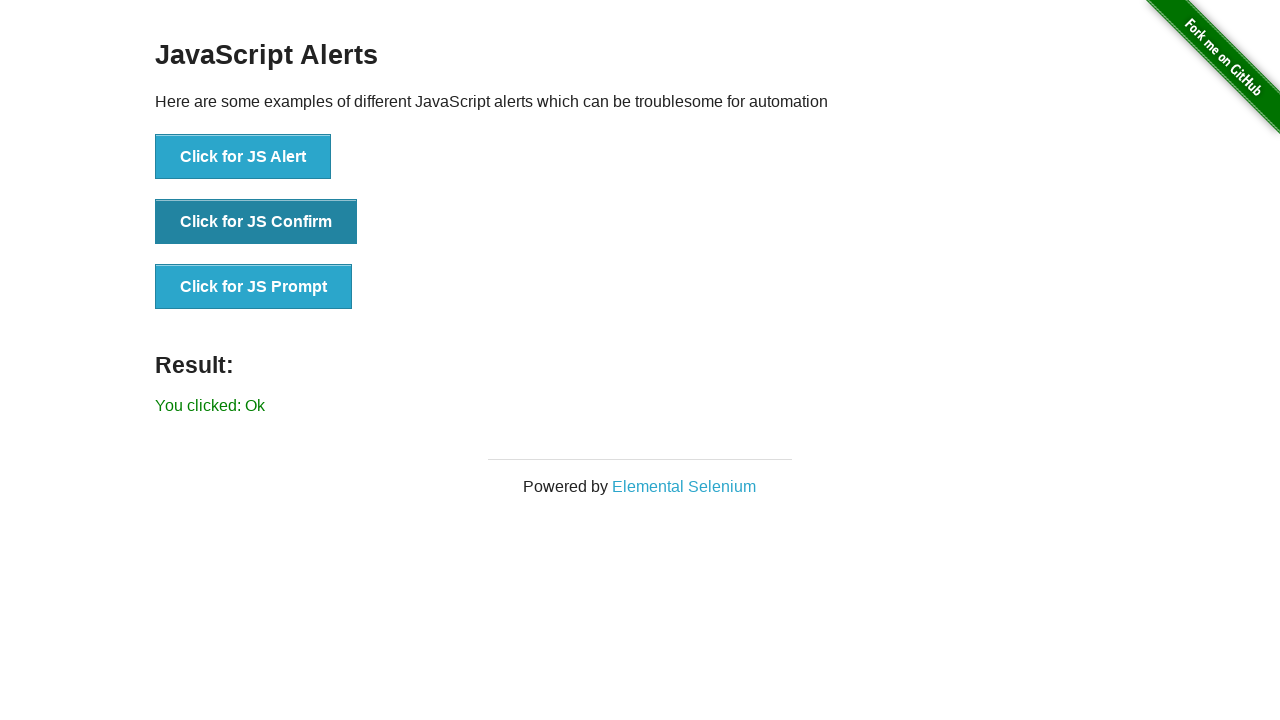

Set up dialog handler to accept prompt with text 'Automation step by step'
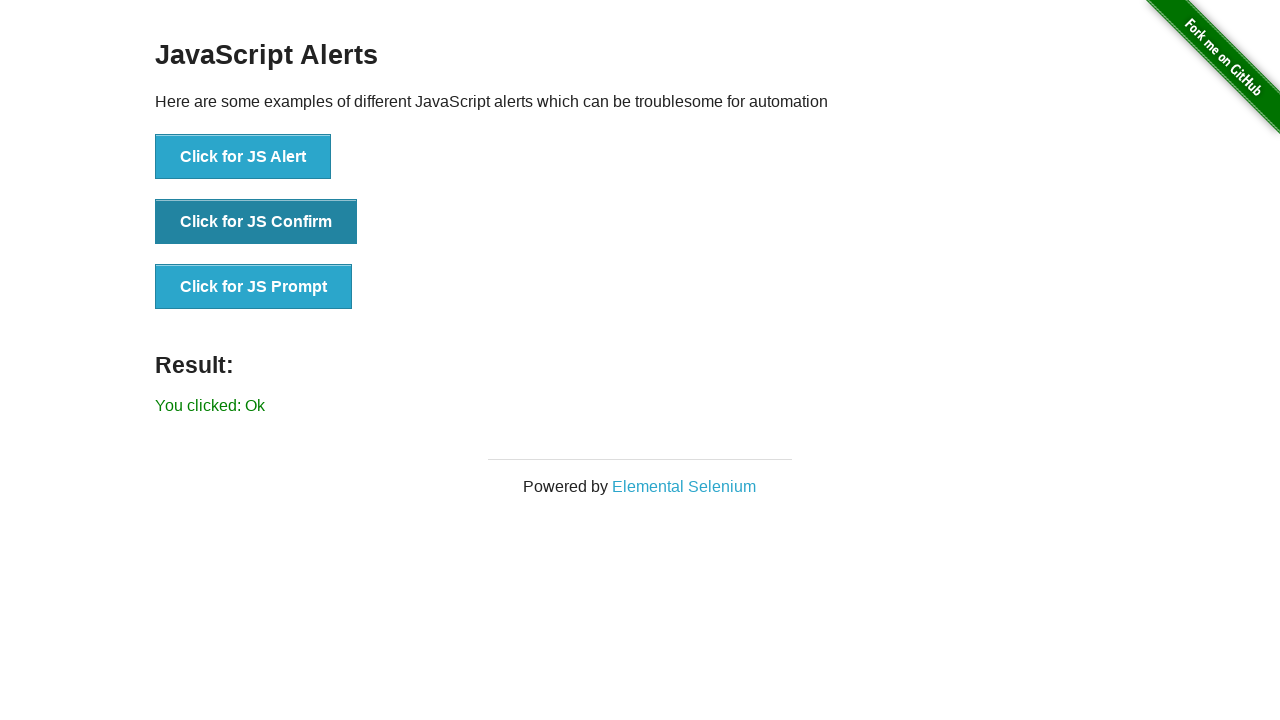

Clicked JS Prompt button to trigger prompt dialog at (254, 287) on xpath=//button[@onclick='jsPrompt()']
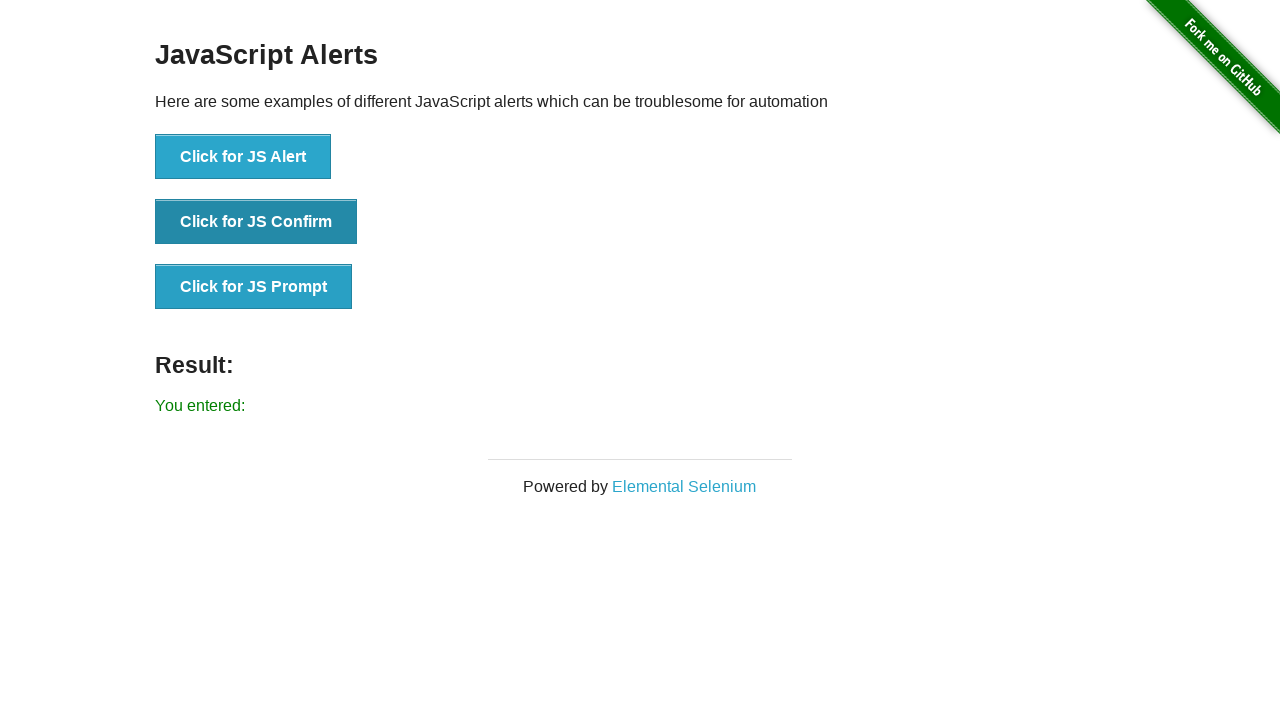

Waited for prompt dialog to be handled with user input
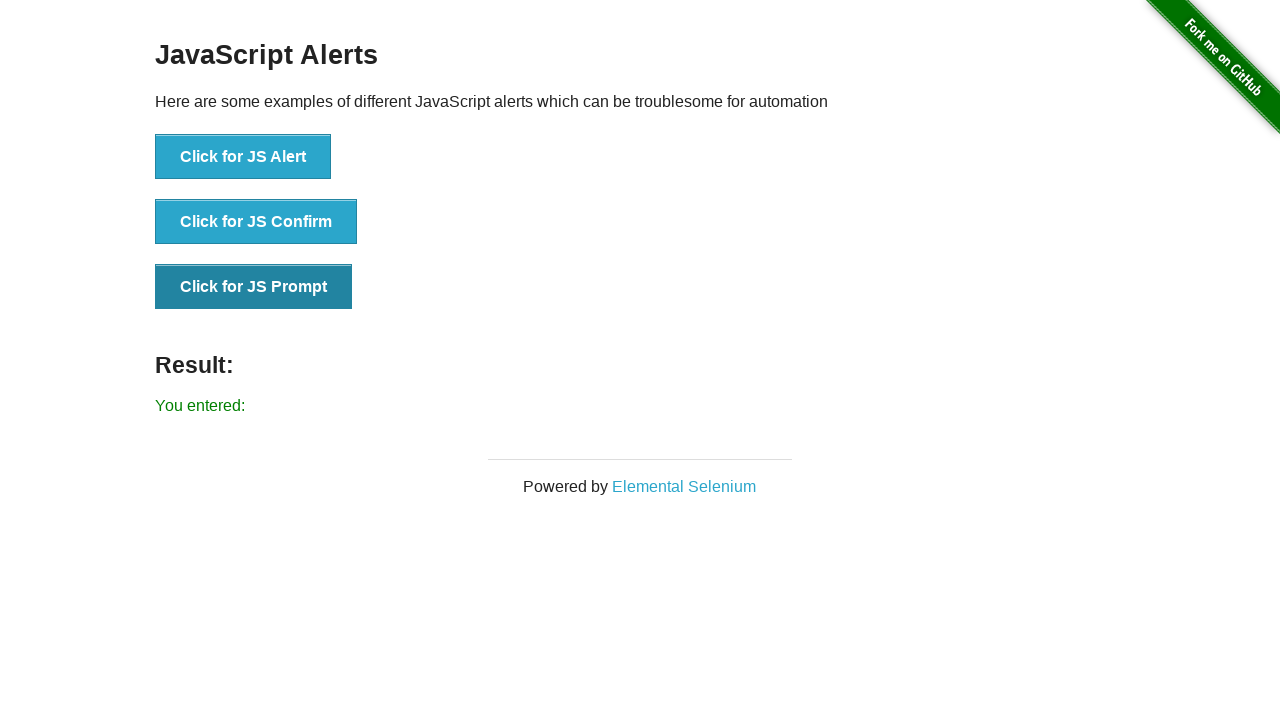

Verified result text is displayed on the page
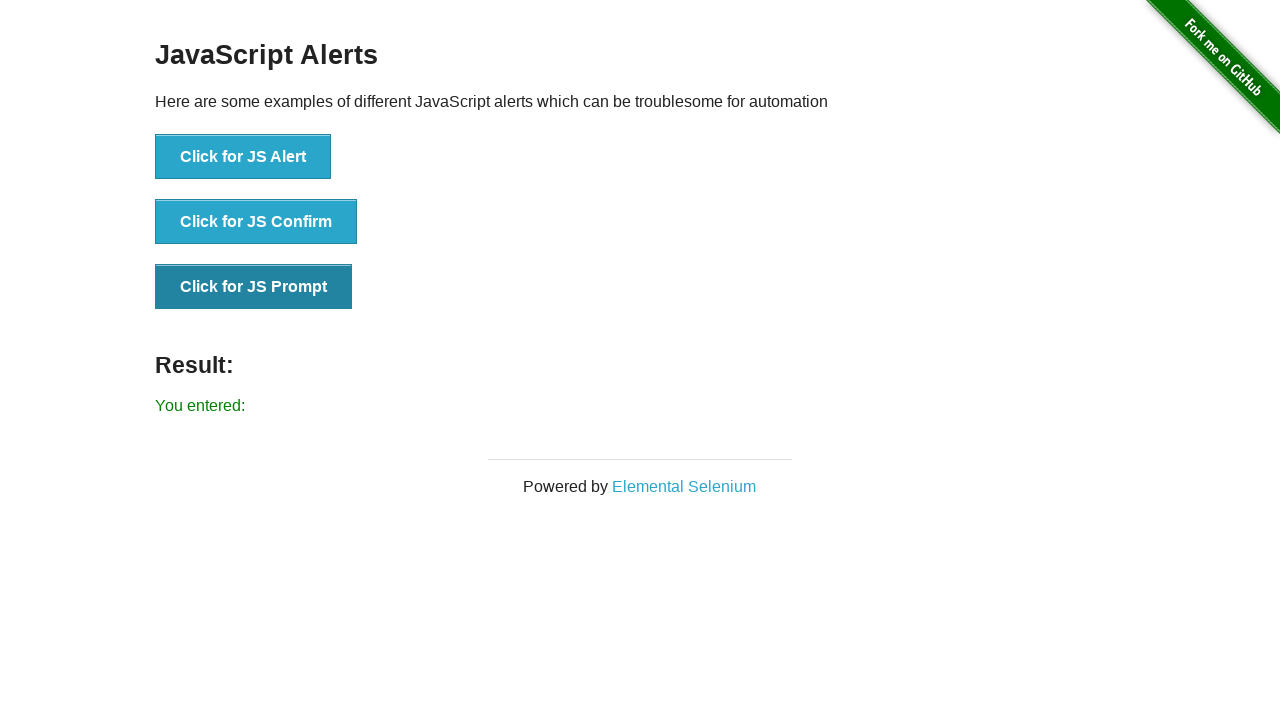

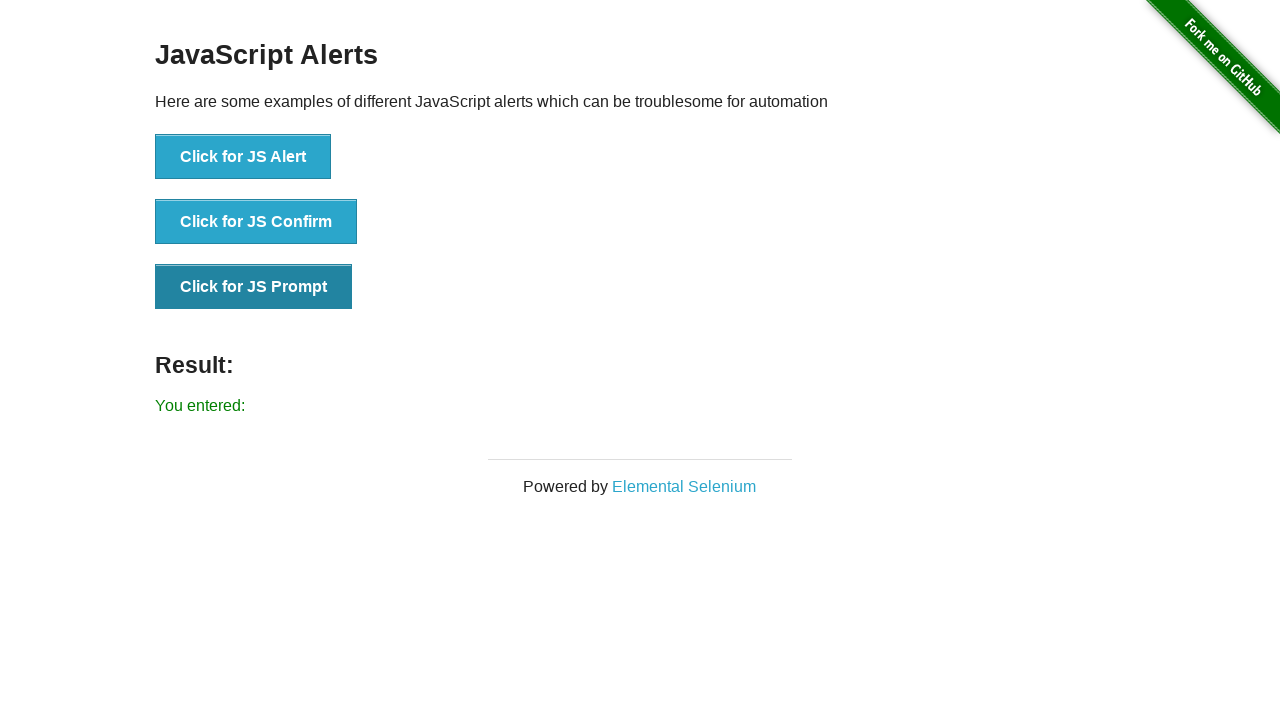